Tests browser window management including fullscreen, maximize, minimize, position, and size changes

Starting URL: https://www.sqamanual.com

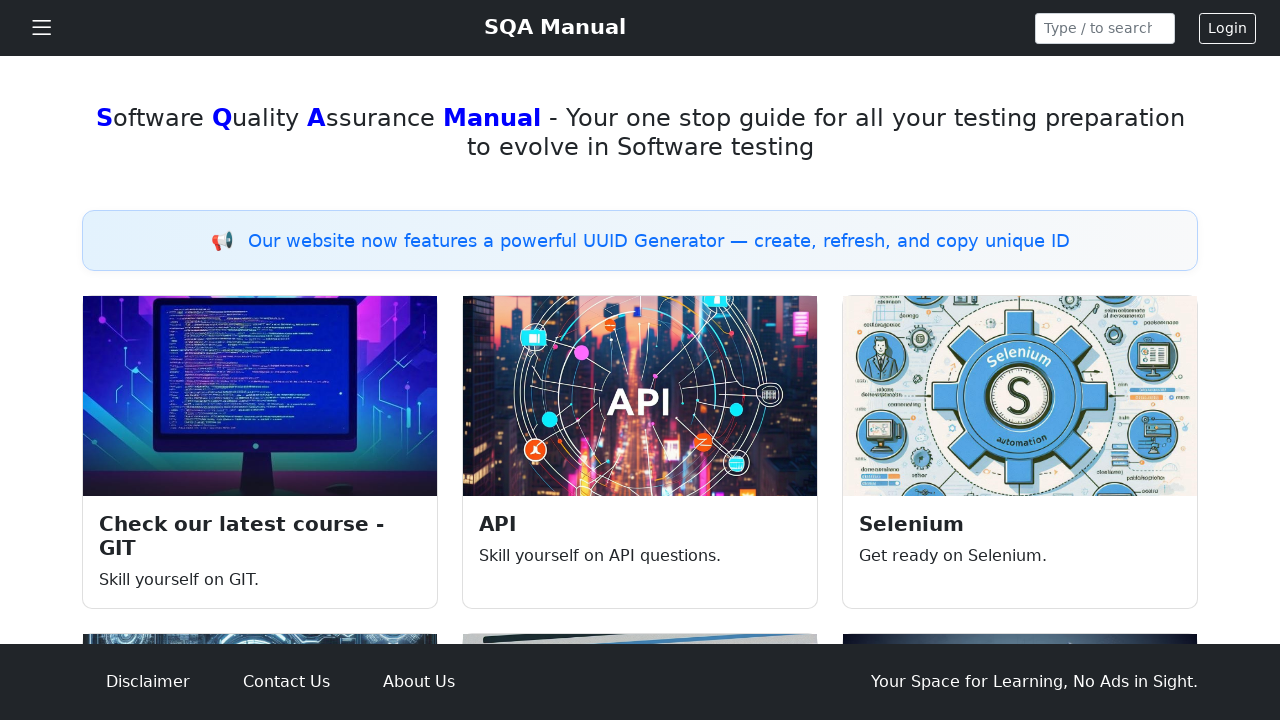

Set viewport size to fullscreen-like dimensions (1920x1080)
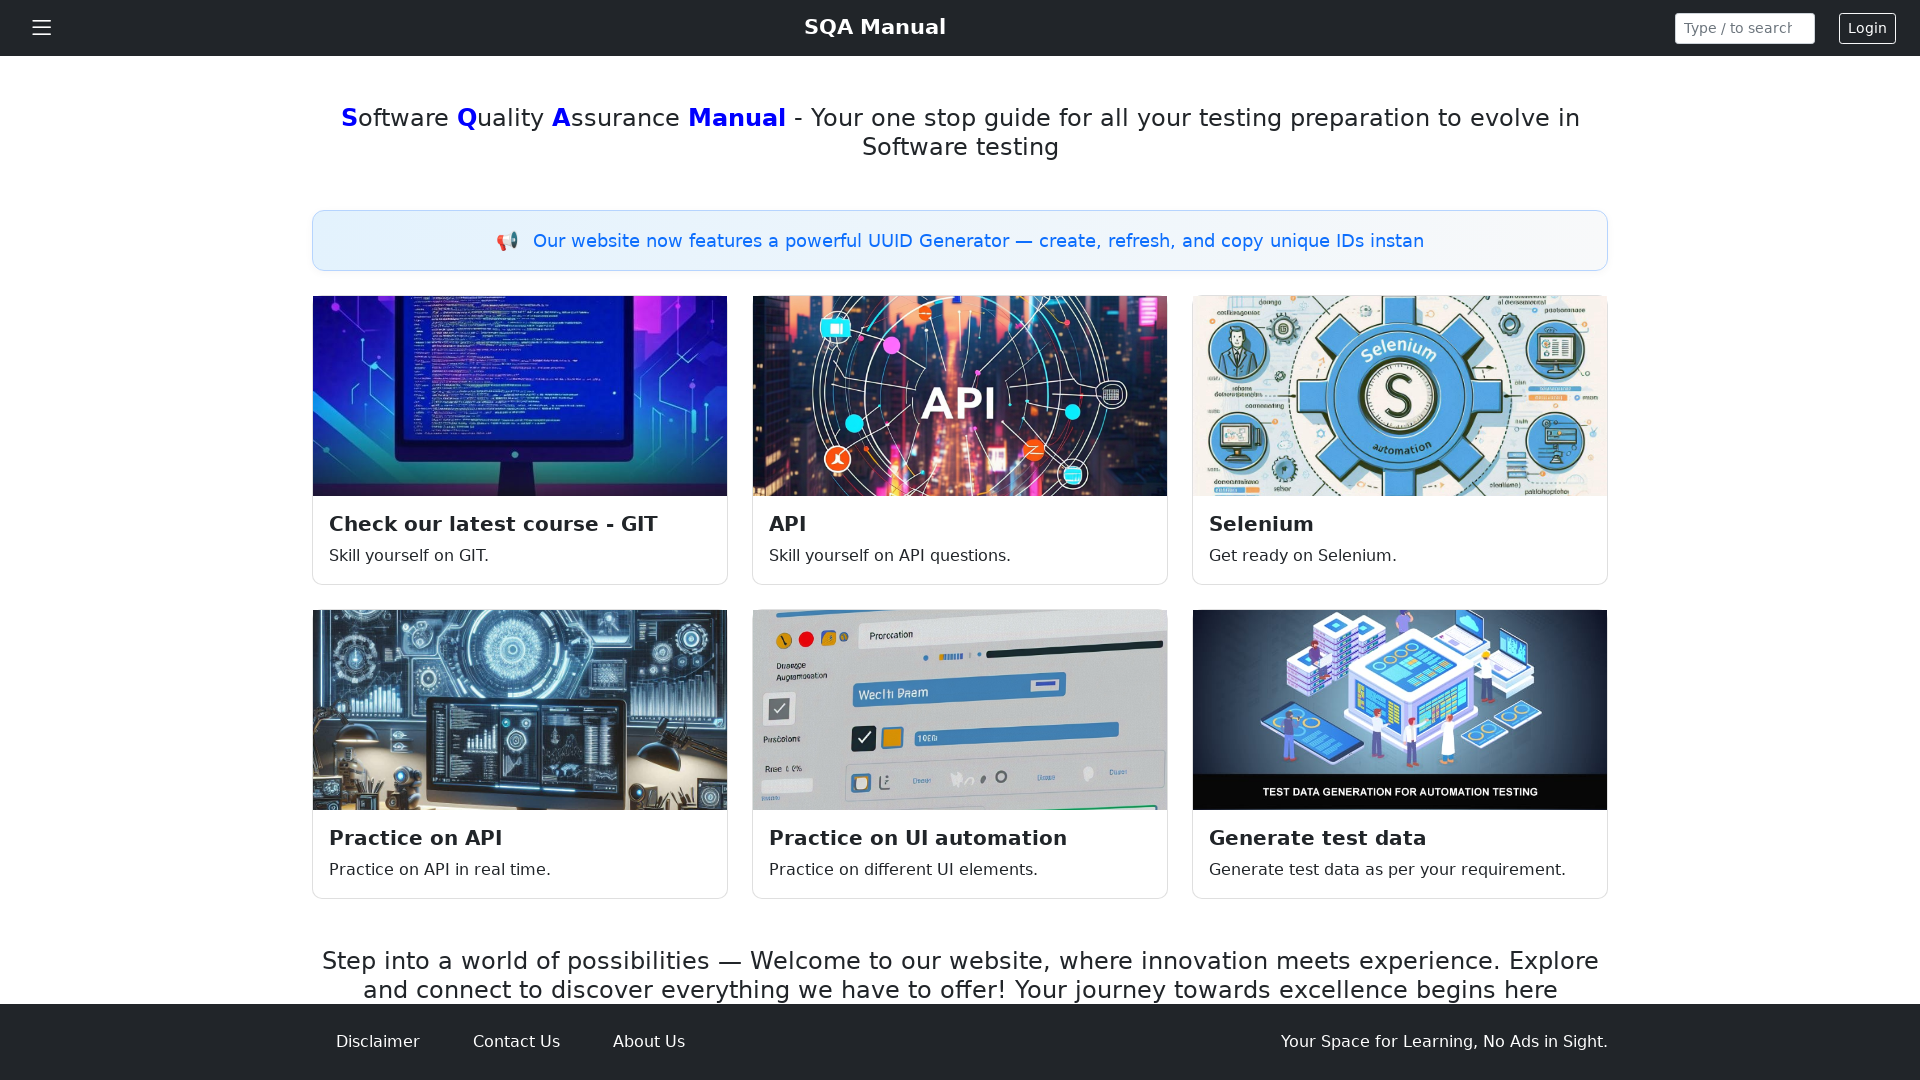

Set viewport size to maximize-like dimensions (1280x720)
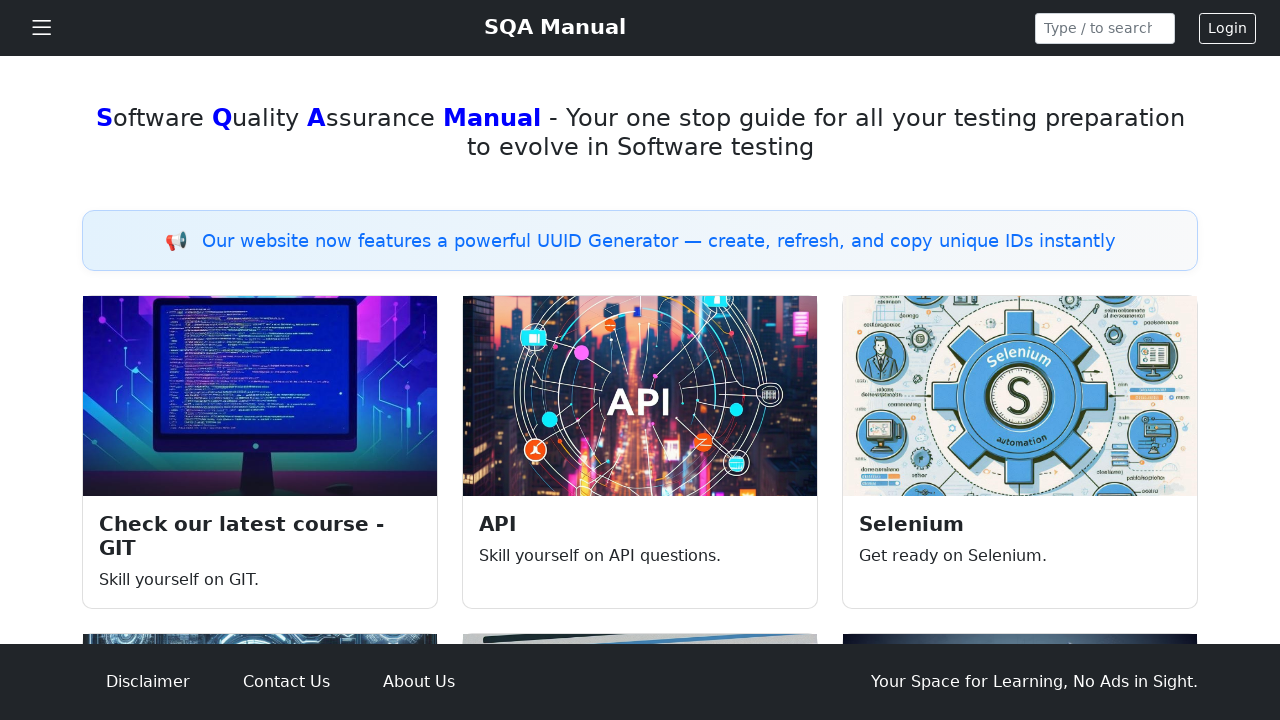

Set viewport size to minimize-like dimensions (400x200)
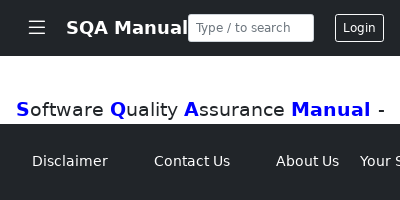

Retrieved current viewport size: {'width': 400, 'height': 200}
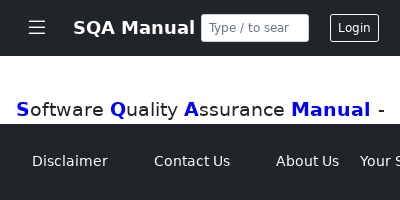

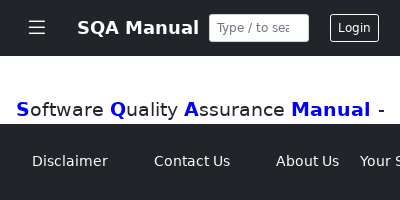